Tests basic browser navigation by navigating to selenium.dev, then performing back, forward, and refresh operations.

Starting URL: https://selenium.dev

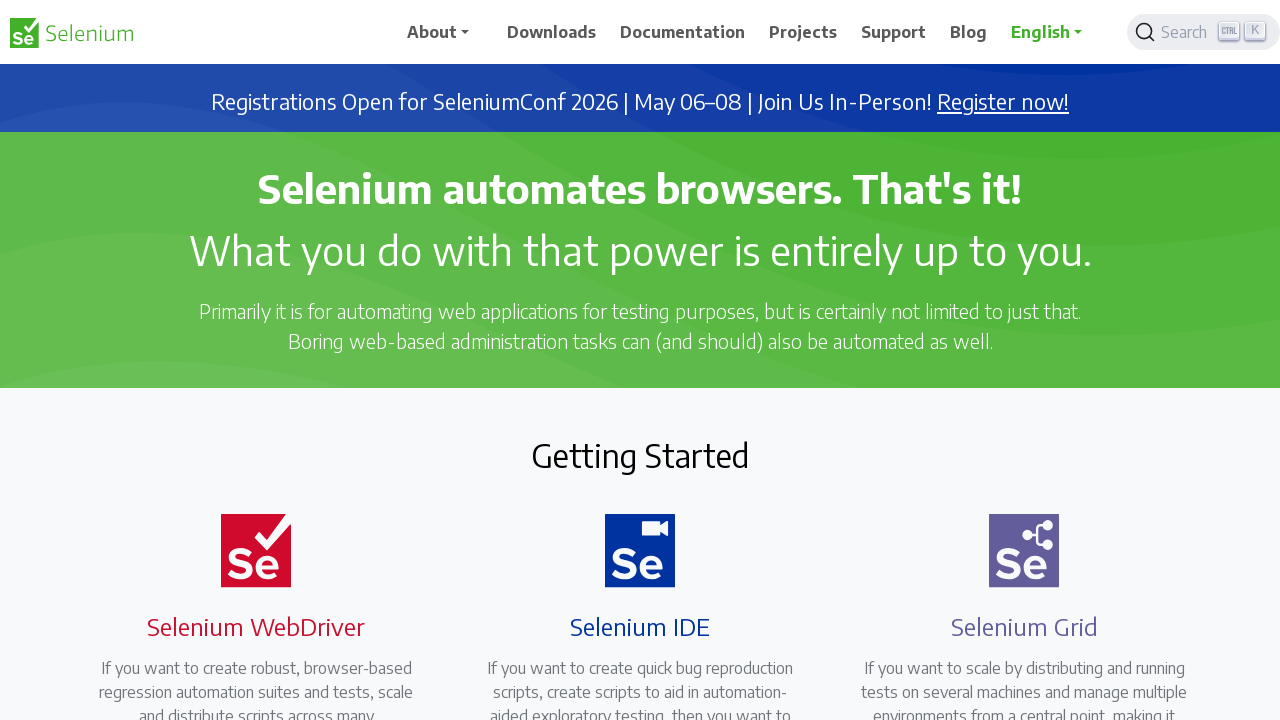

Retrieved and printed page title
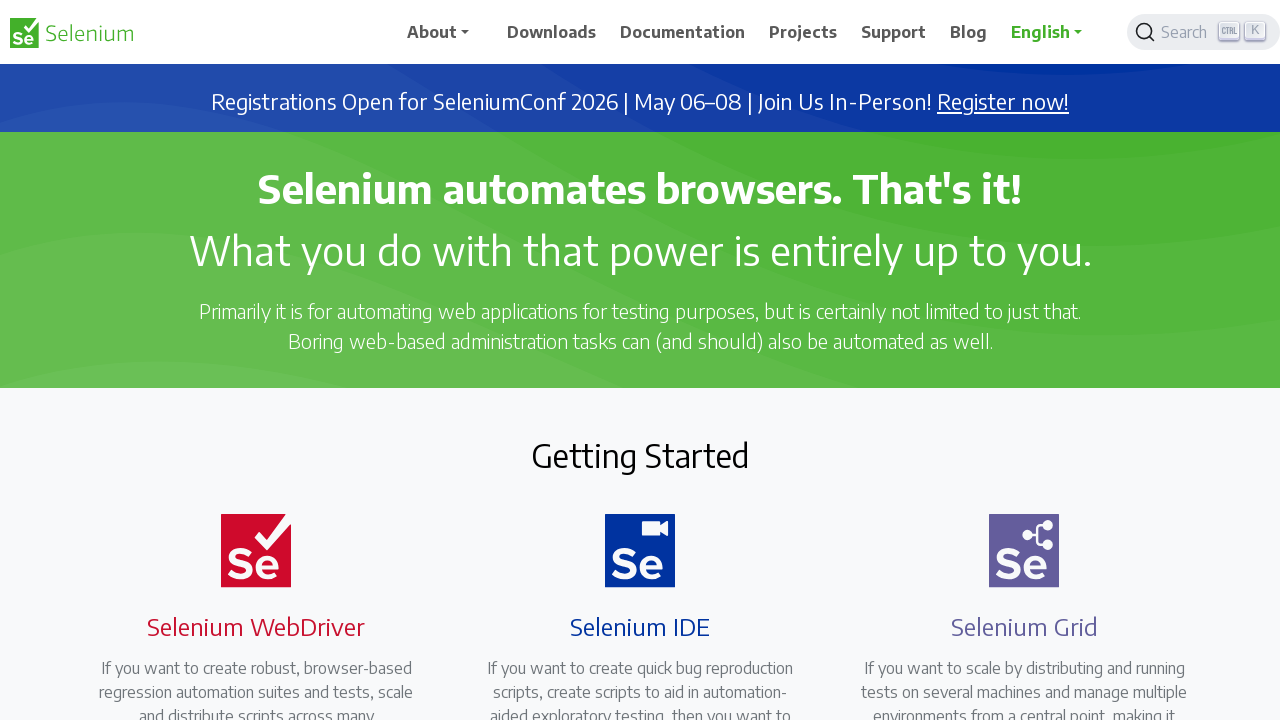

Retrieved and printed current URL
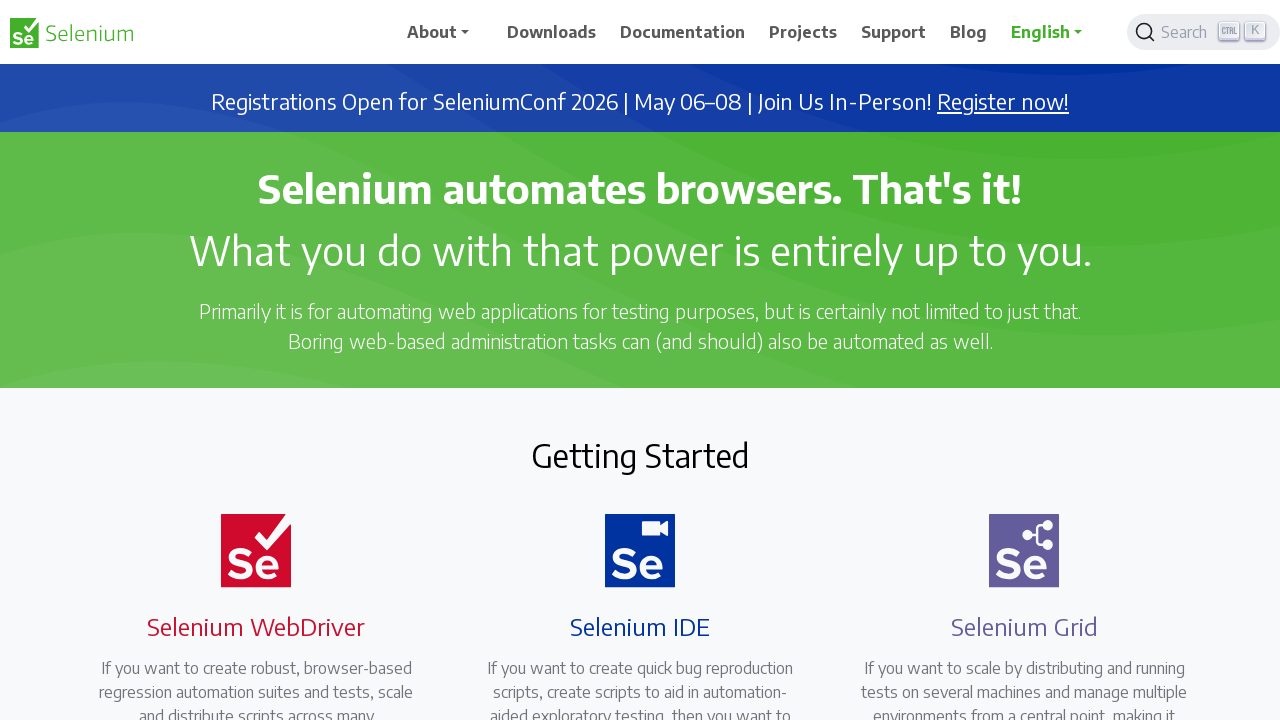

Navigated back in browser history
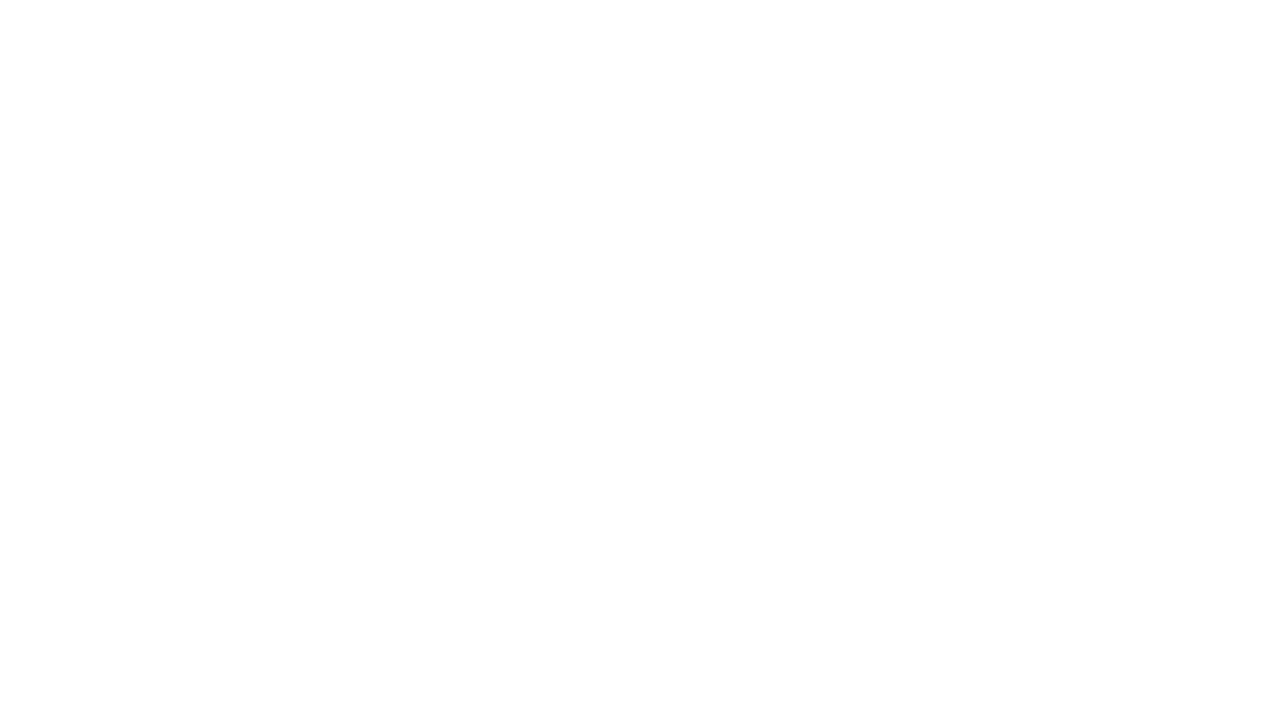

Navigated forward in browser history
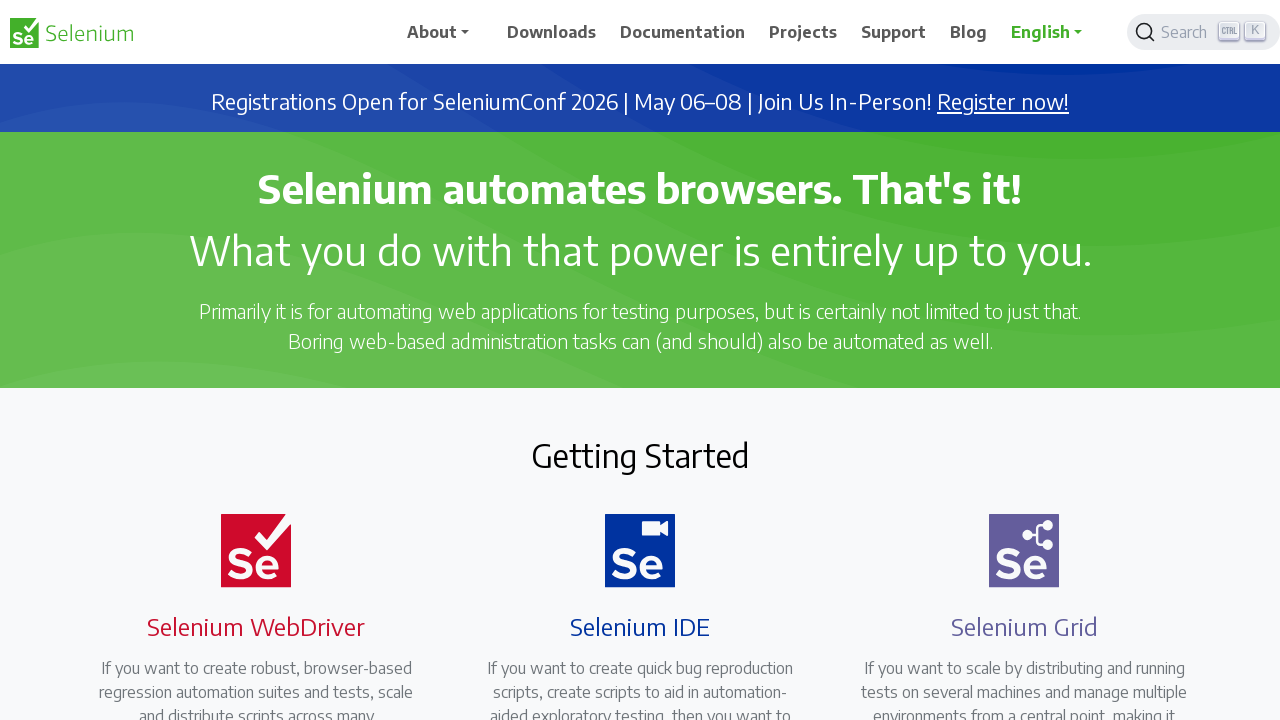

Refreshed the page
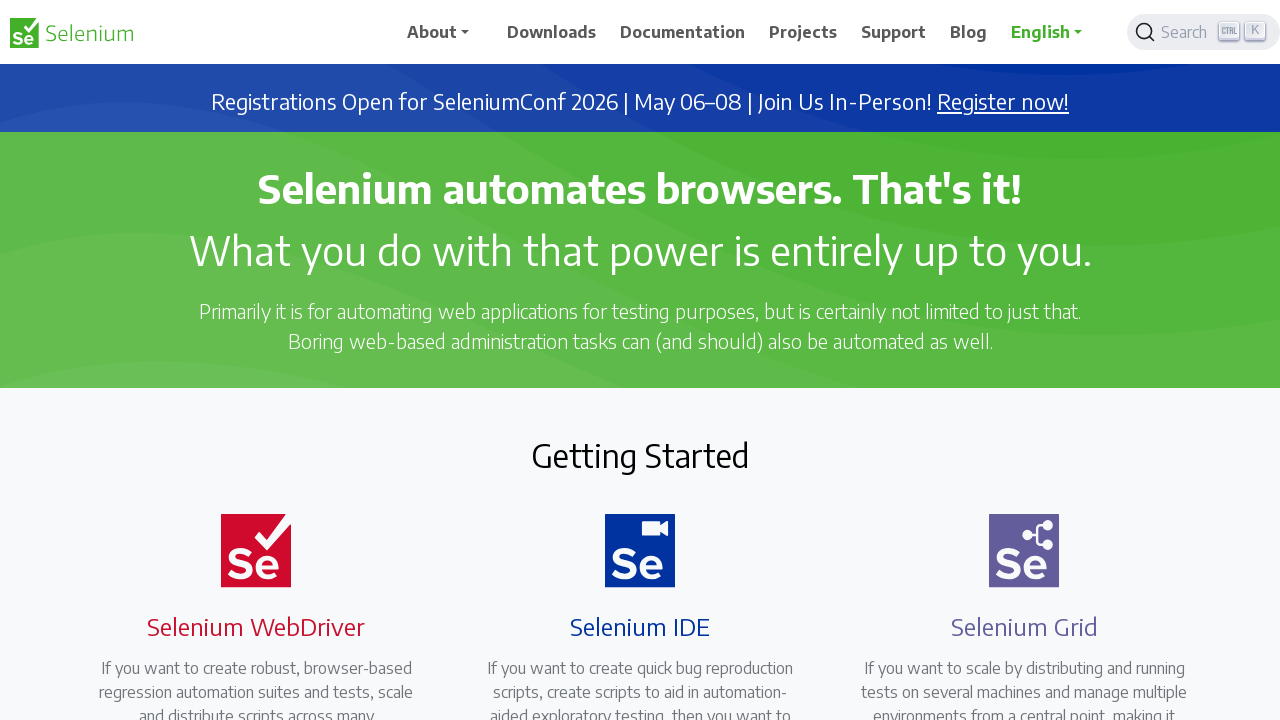

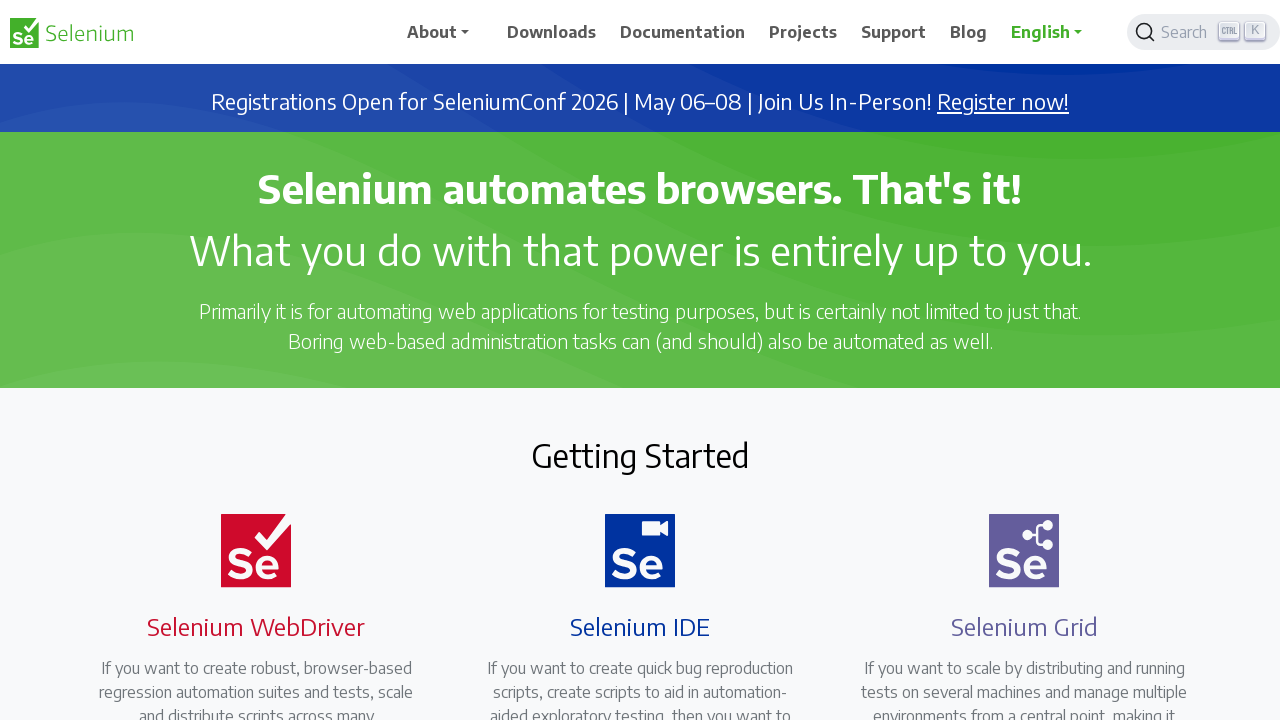